Tests form interaction by selecting a gender checkbox and choosing countries from a dropdown menu

Starting URL: https://testautomationpractice.blogspot.com

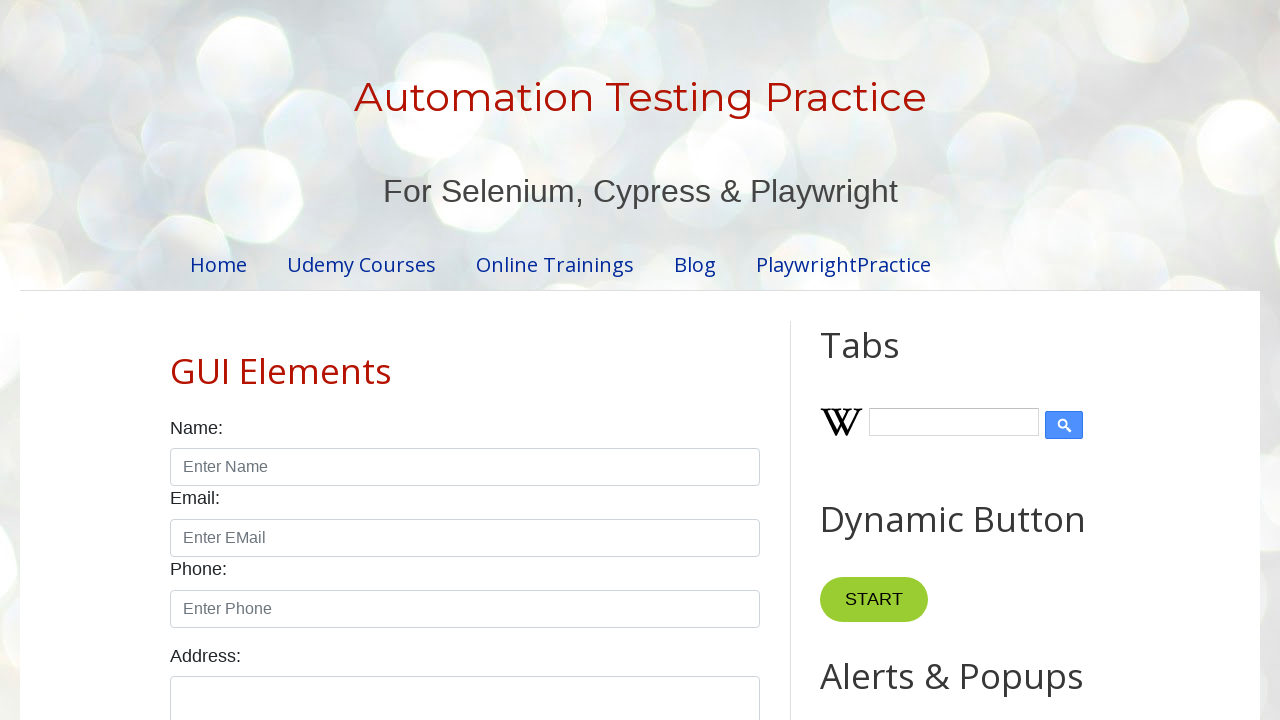

Clicked on Male gender checkbox at (176, 360) on xpath=//label[text()='Male']/preceding-sibling::input
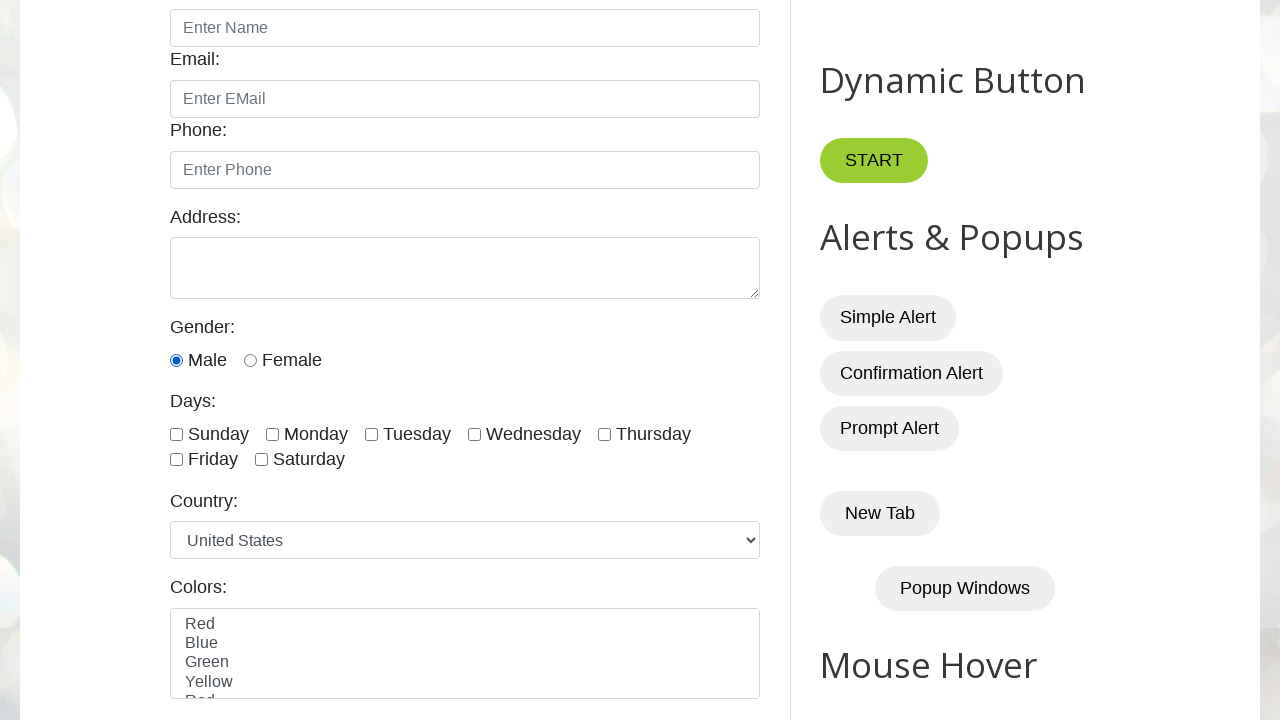

Selected country by index 4 (5th option) from dropdown on #country
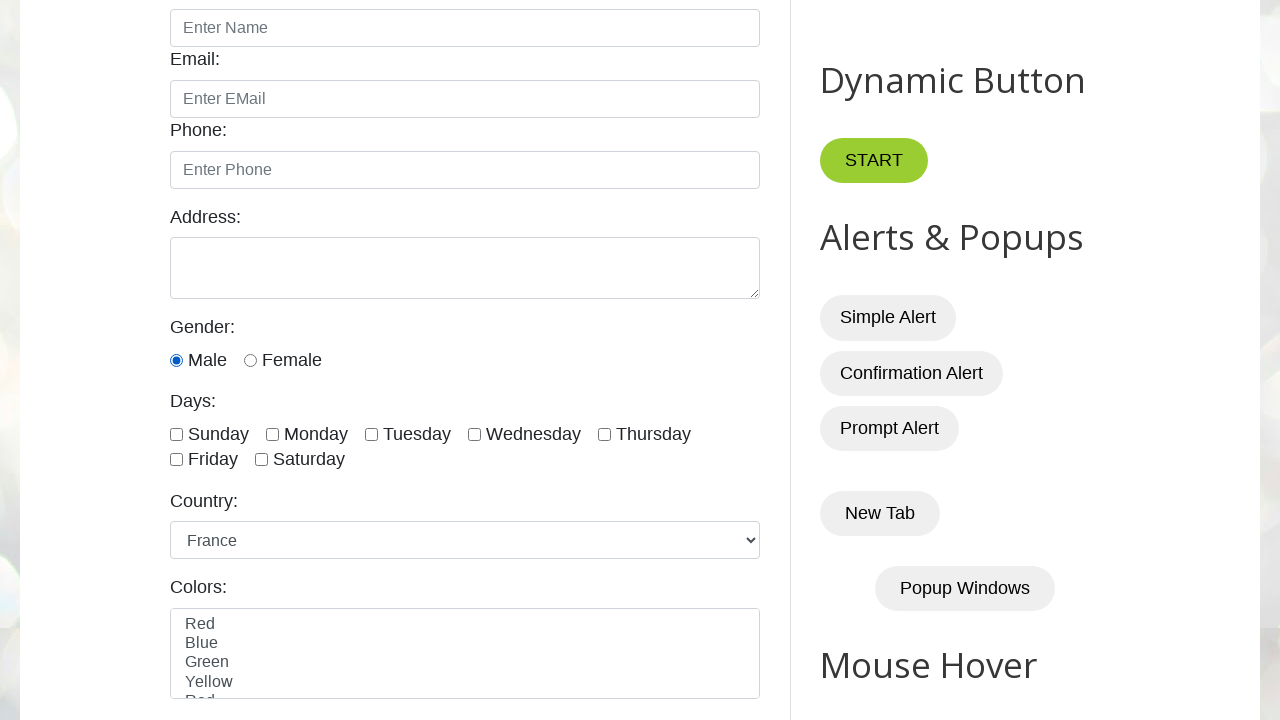

Waited 5000ms for selection to process
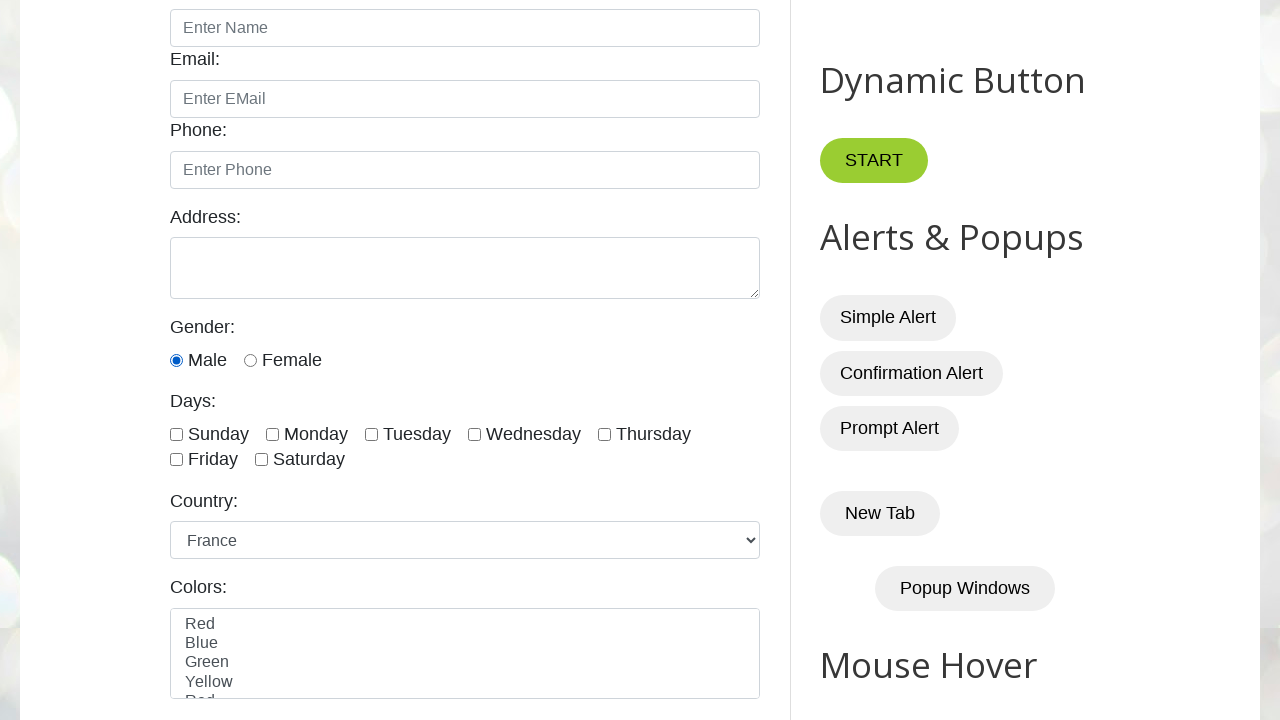

Selected Germany from country dropdown by value on #country
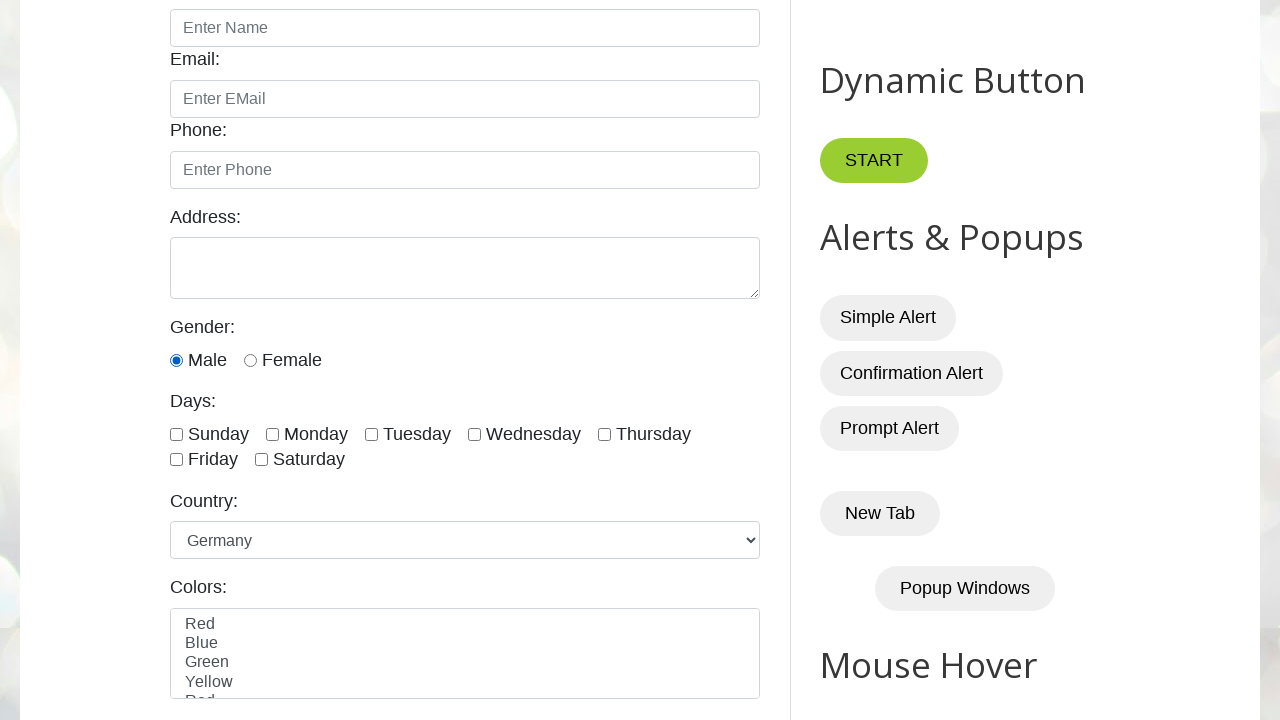

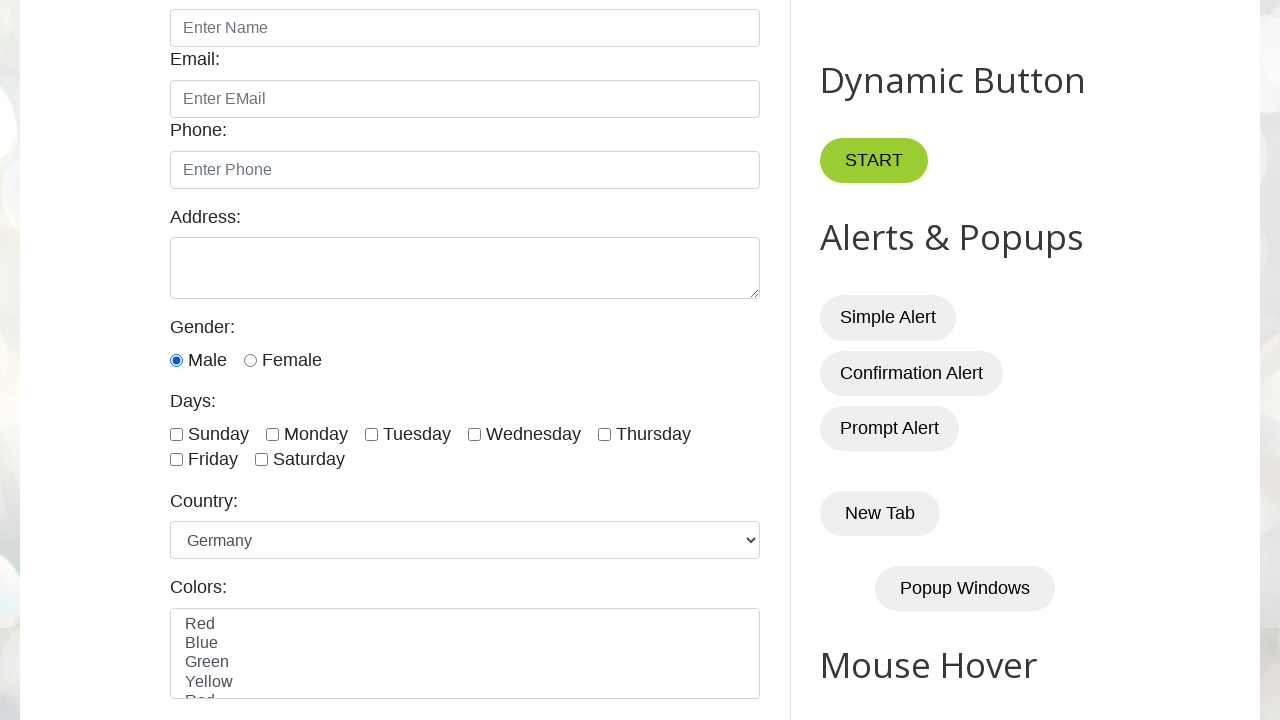